Navigates to Paris.cl homepage and then to the notebooks category page under technology/computers section, verifying the page loads correctly.

Starting URL: https://www.paris.cl

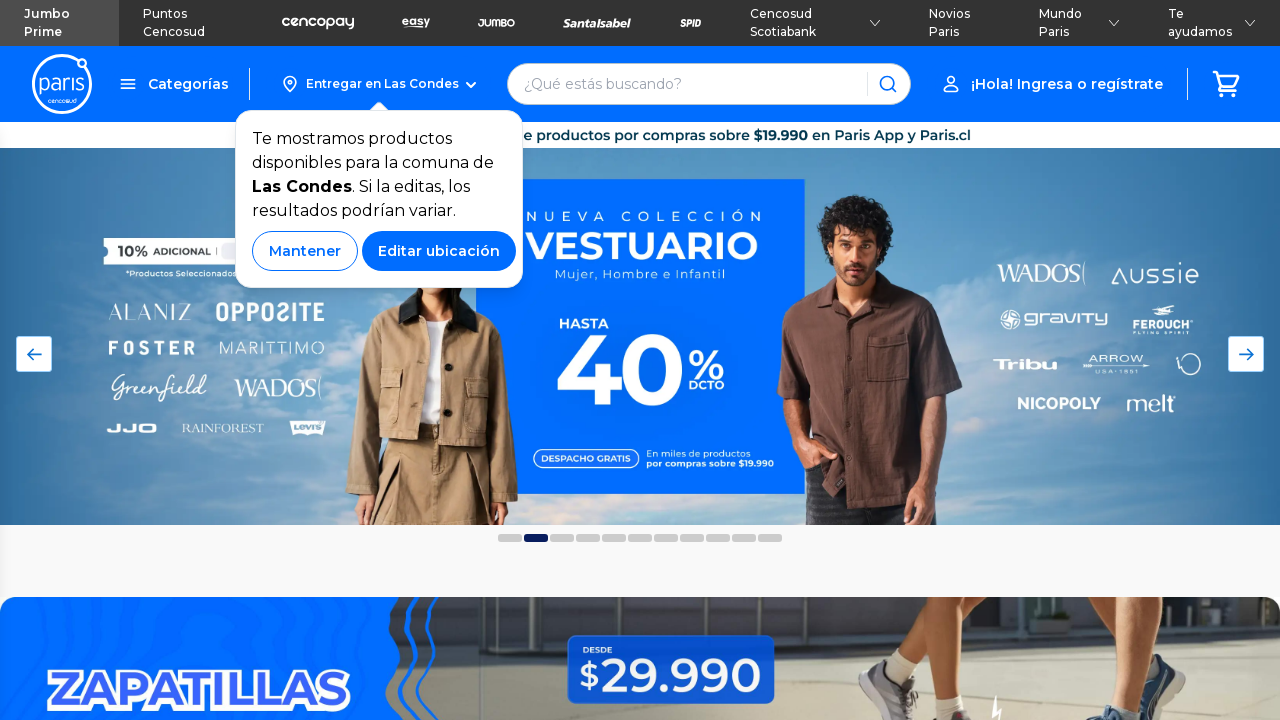

Navigated to Paris.cl notebooks category page under technology/computers section
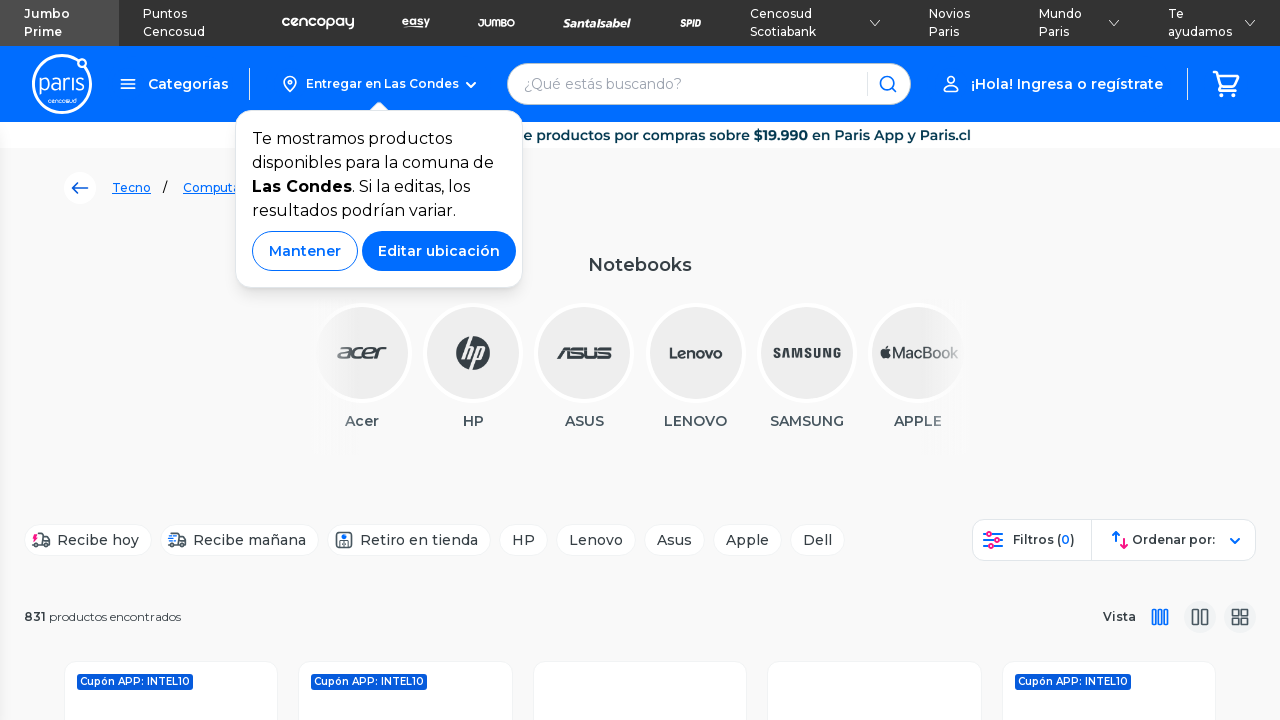

Page content loaded successfully
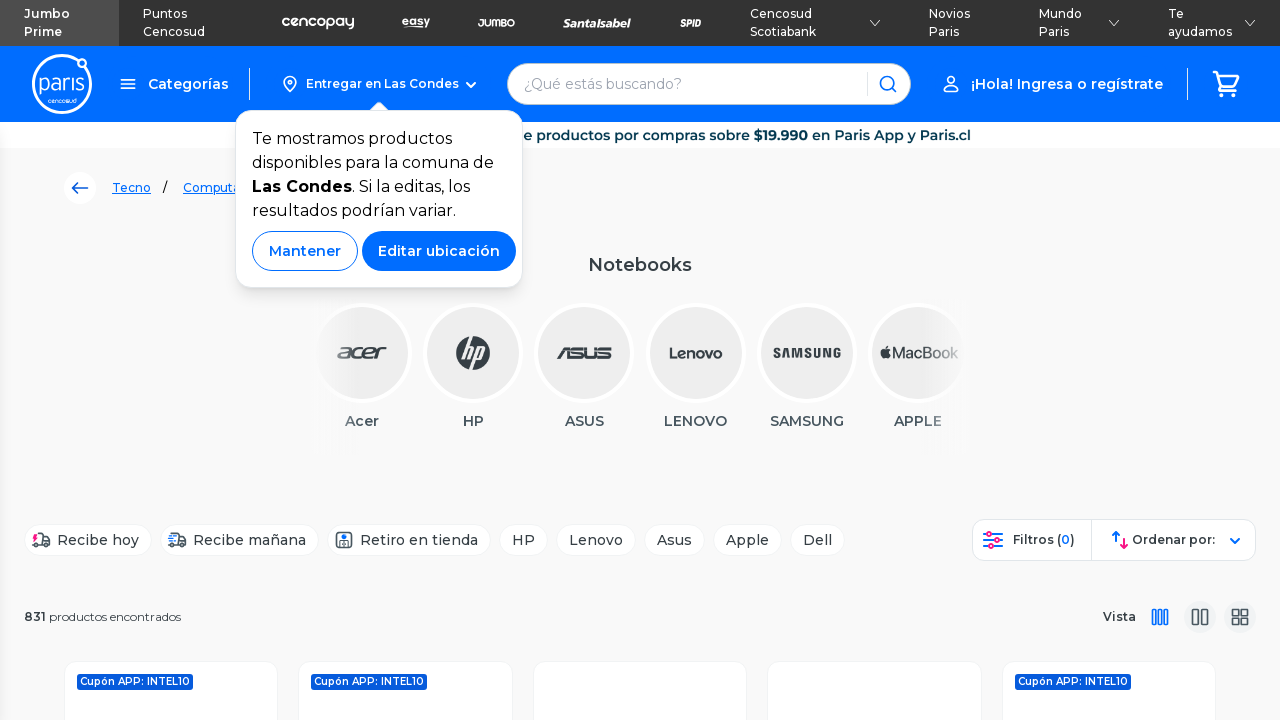

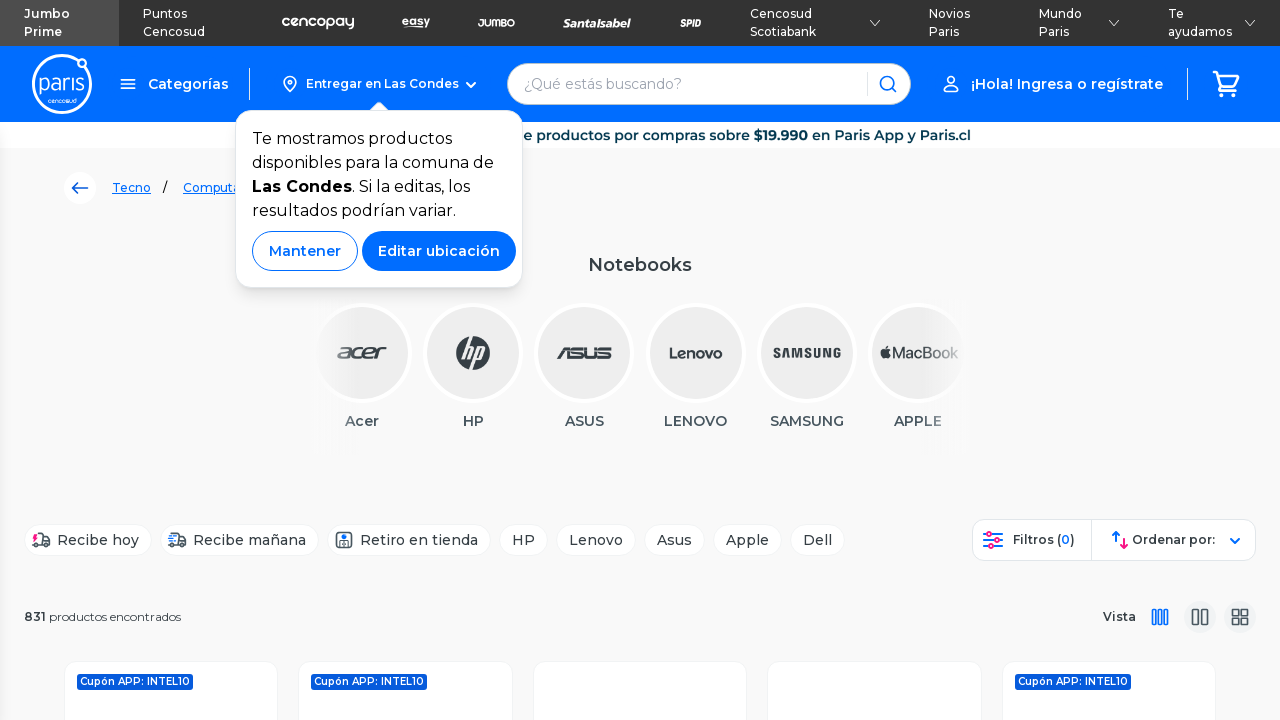